Tests that navigating to the 'active' route via URL only shows active (non-completed) todos

Starting URL: https://todomvc.com/examples/typescript-angular/#/

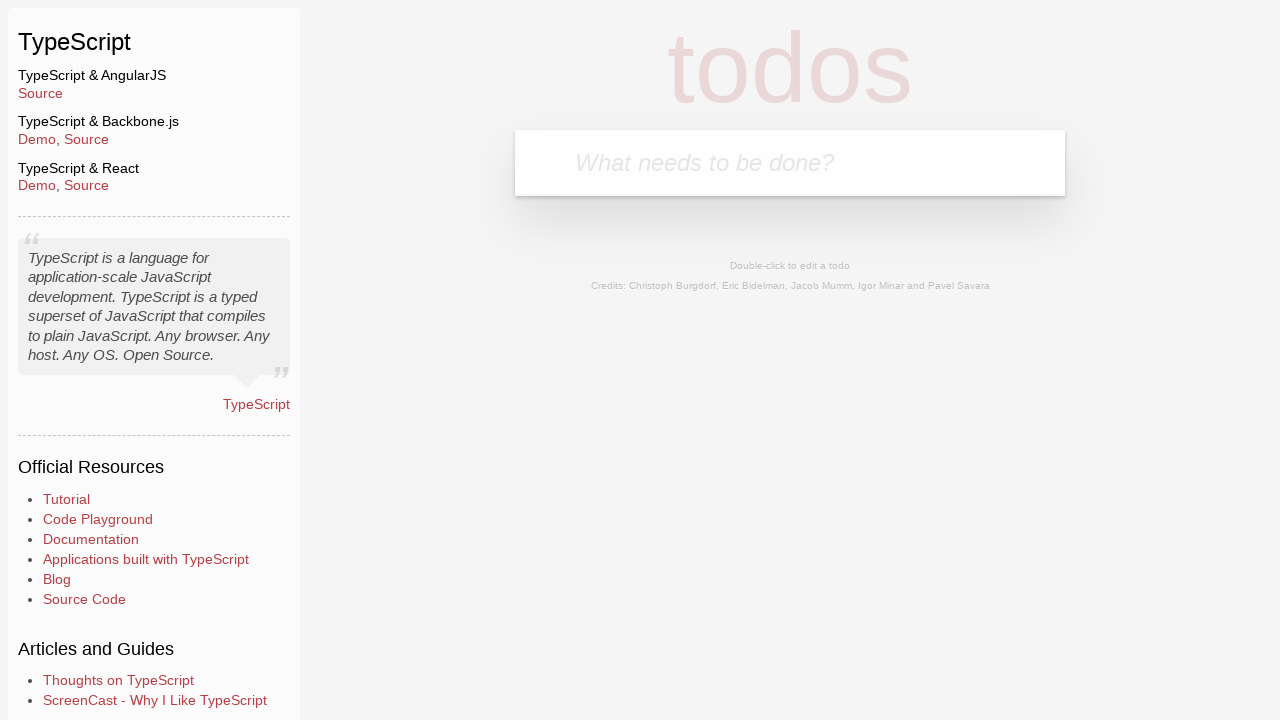

Filled new todo input with 'Example1' on .new-todo
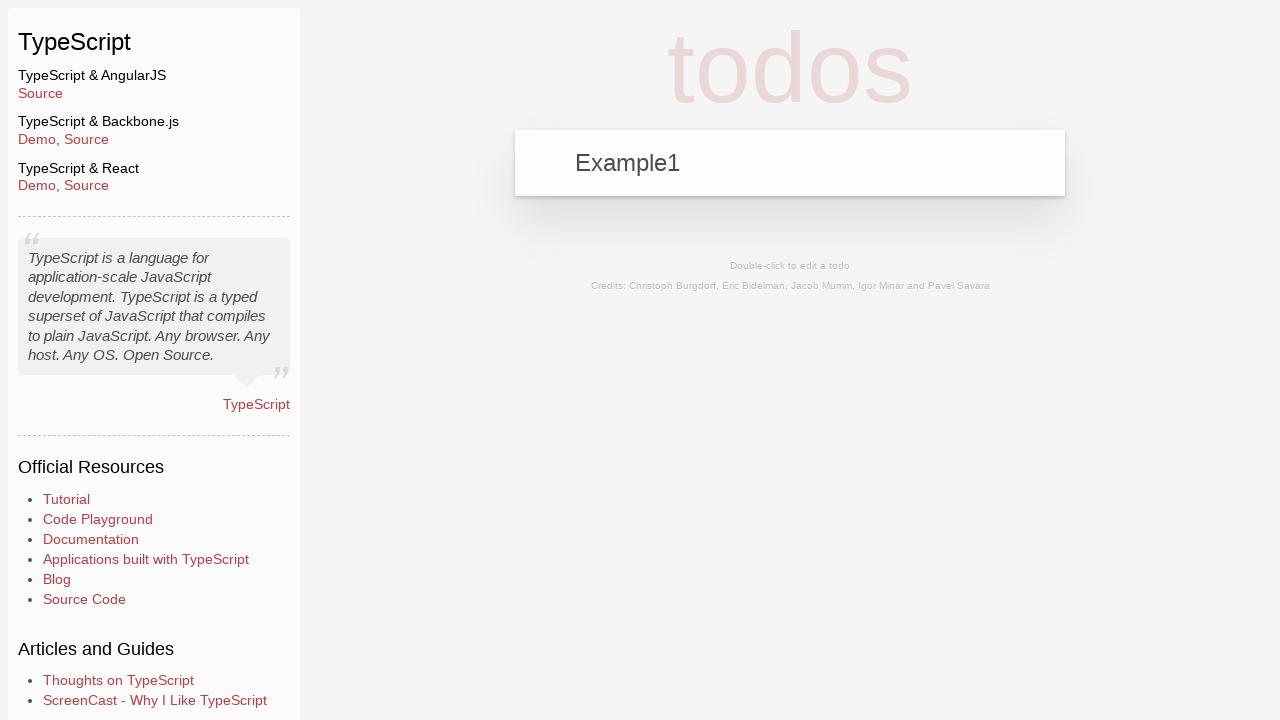

Pressed Enter to add first todo 'Example1' on .new-todo
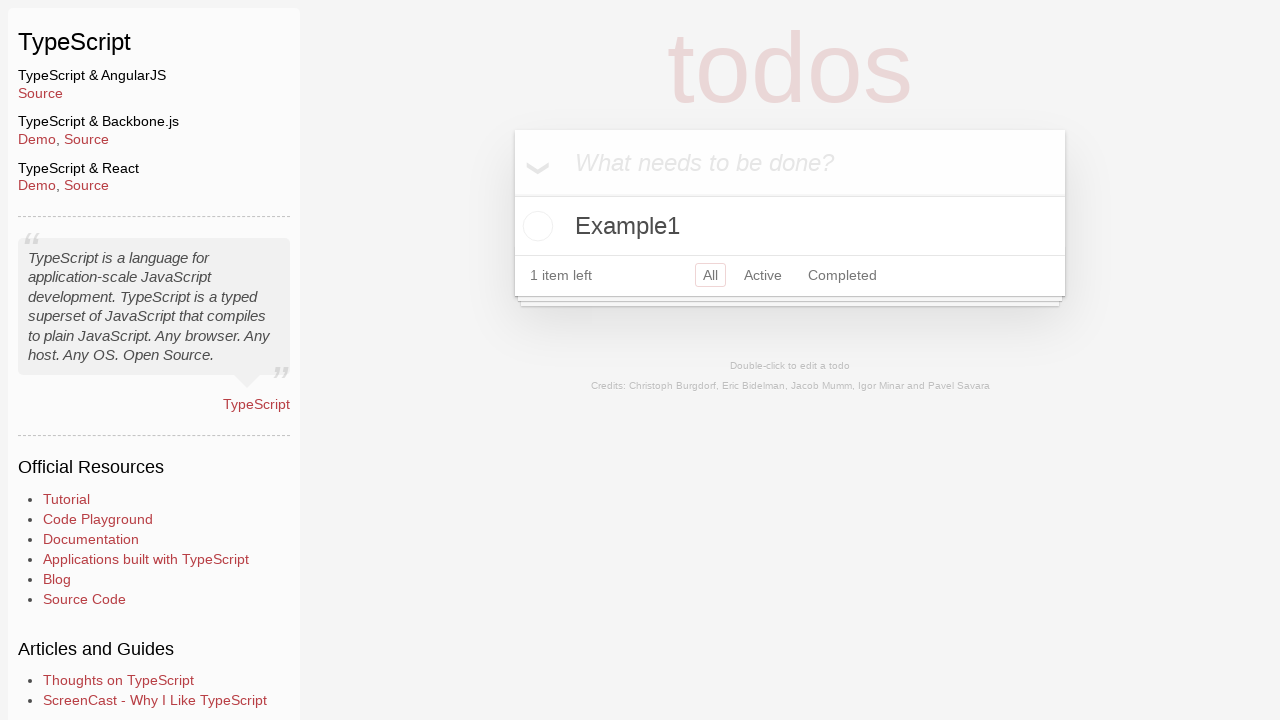

Filled new todo input with 'Example2' on .new-todo
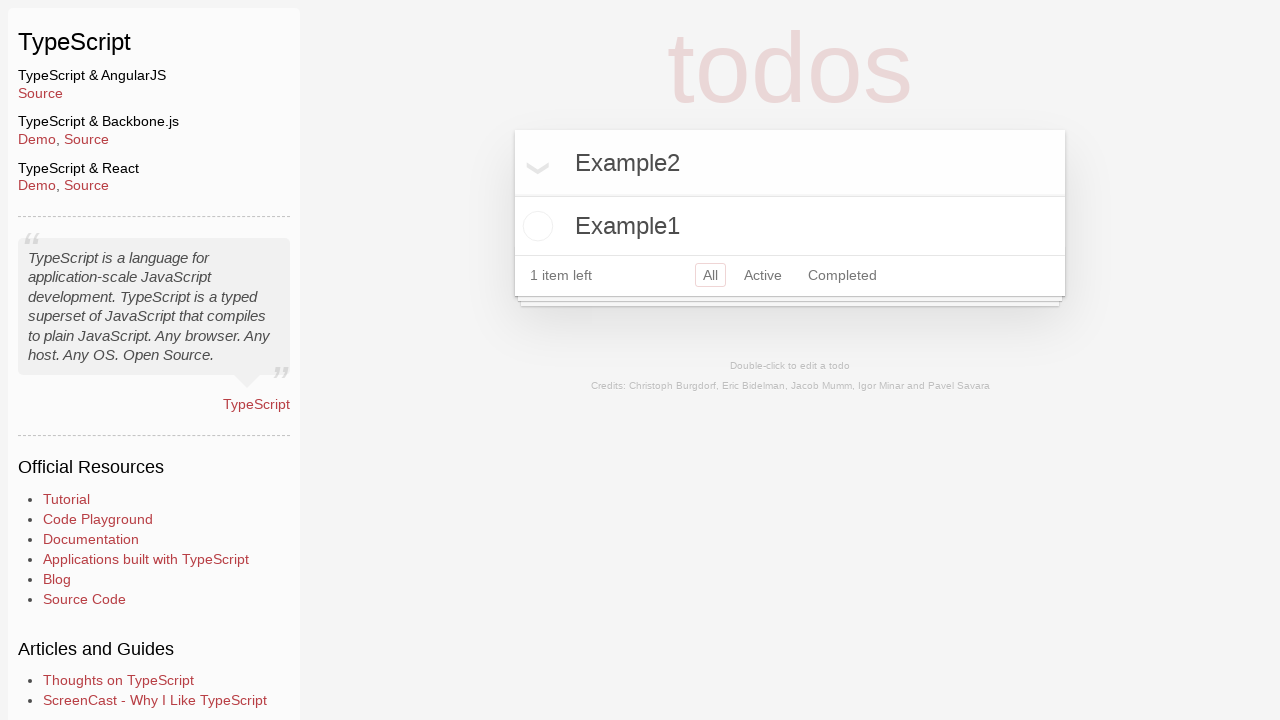

Pressed Enter to add second todo 'Example2' on .new-todo
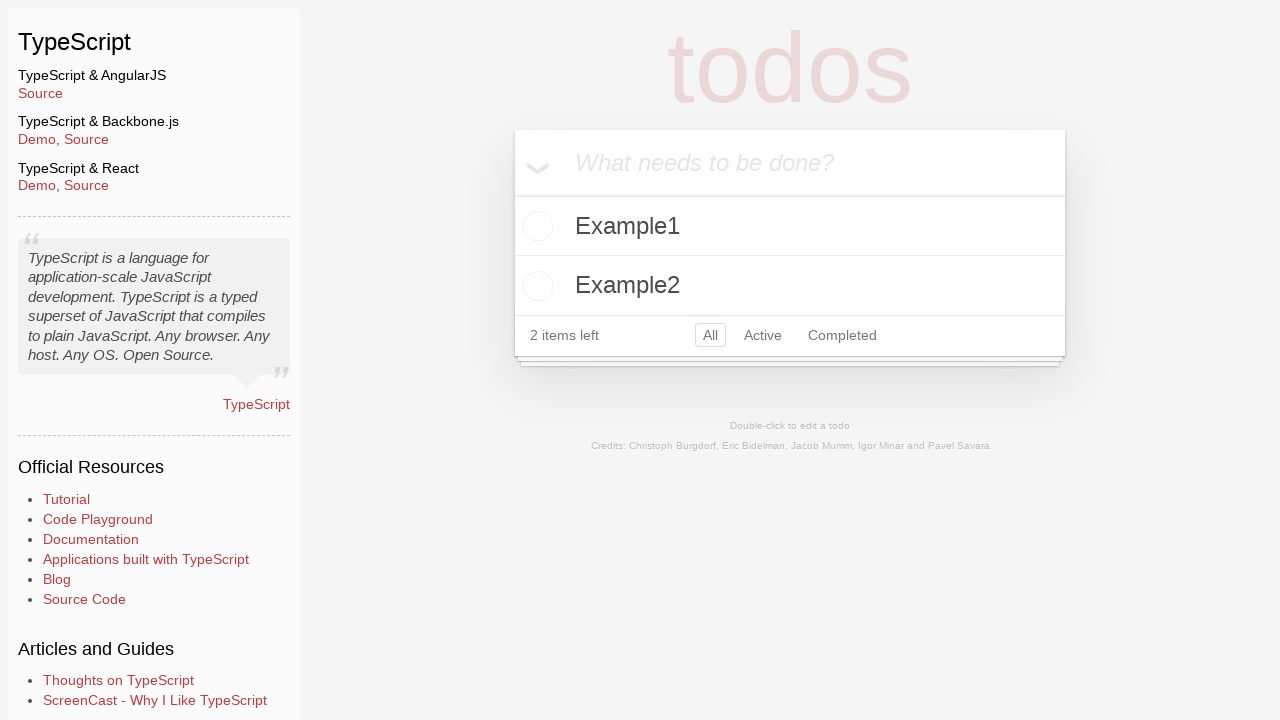

Clicked toggle checkbox to mark 'Example2' as completed at (535, 286) on li:has-text('Example2') .toggle
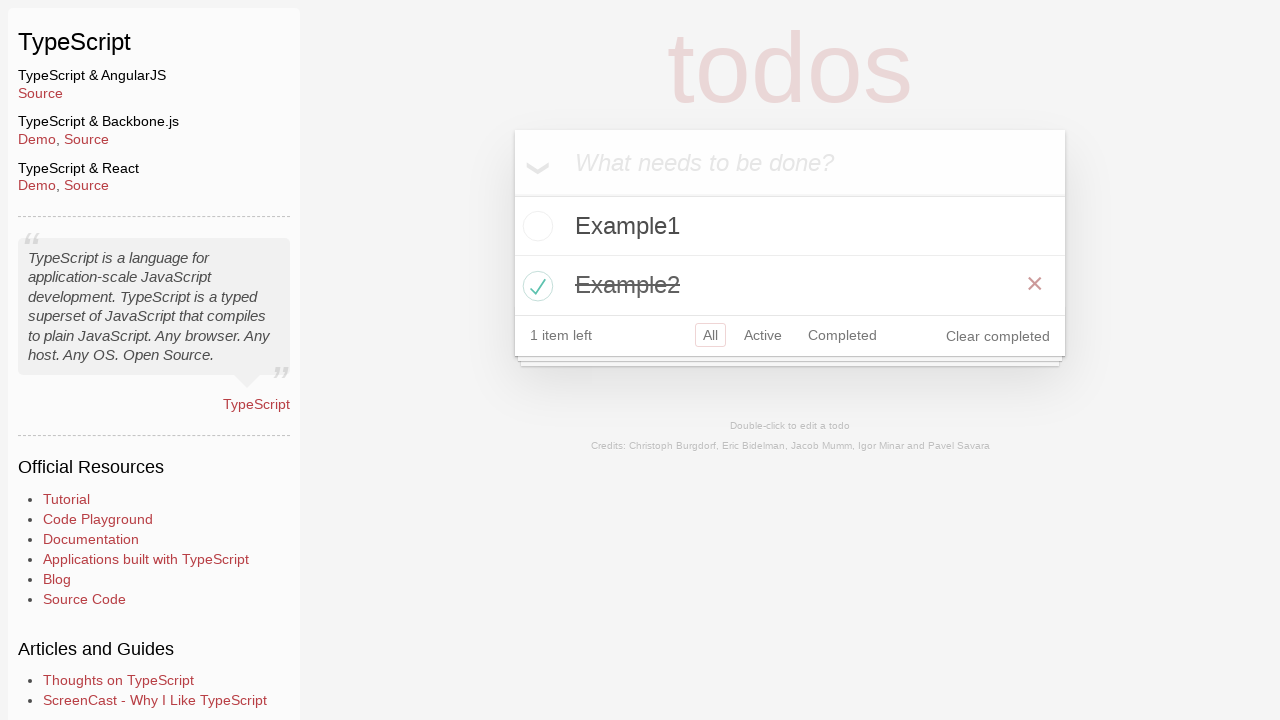

Navigated to active route URL to filter only non-completed todos
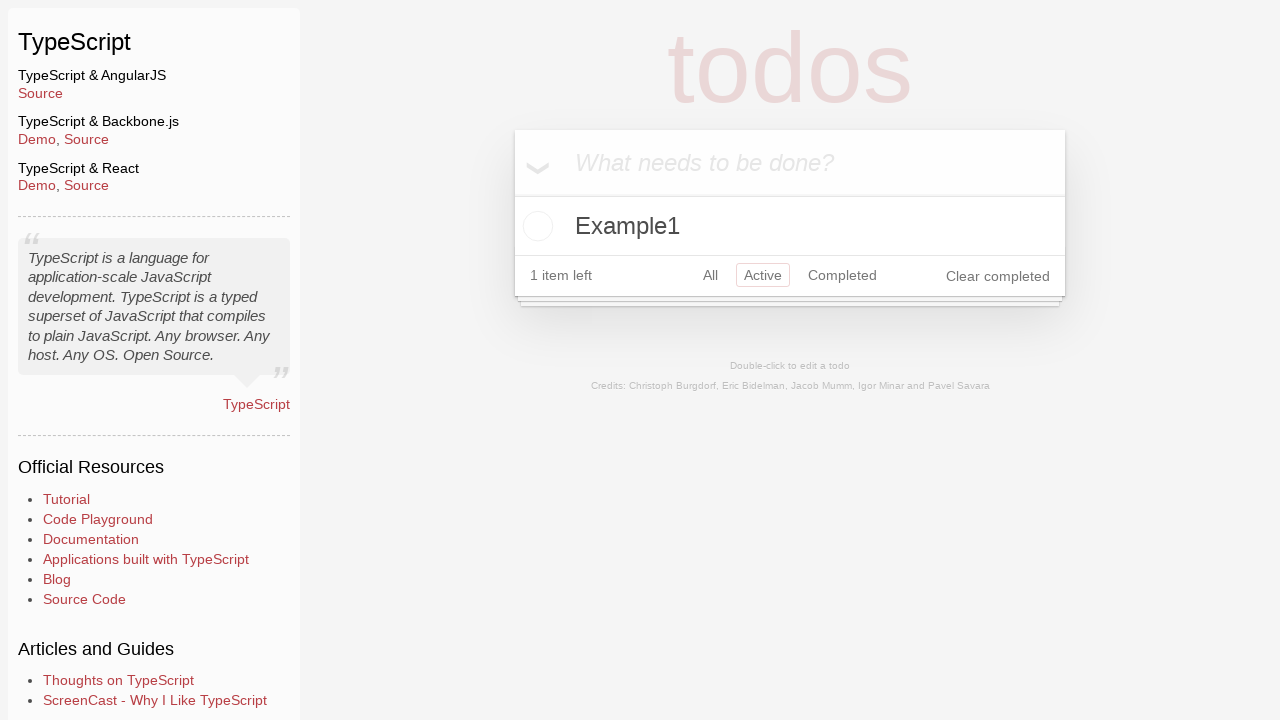

Waited for todo list to load and update with active filter applied
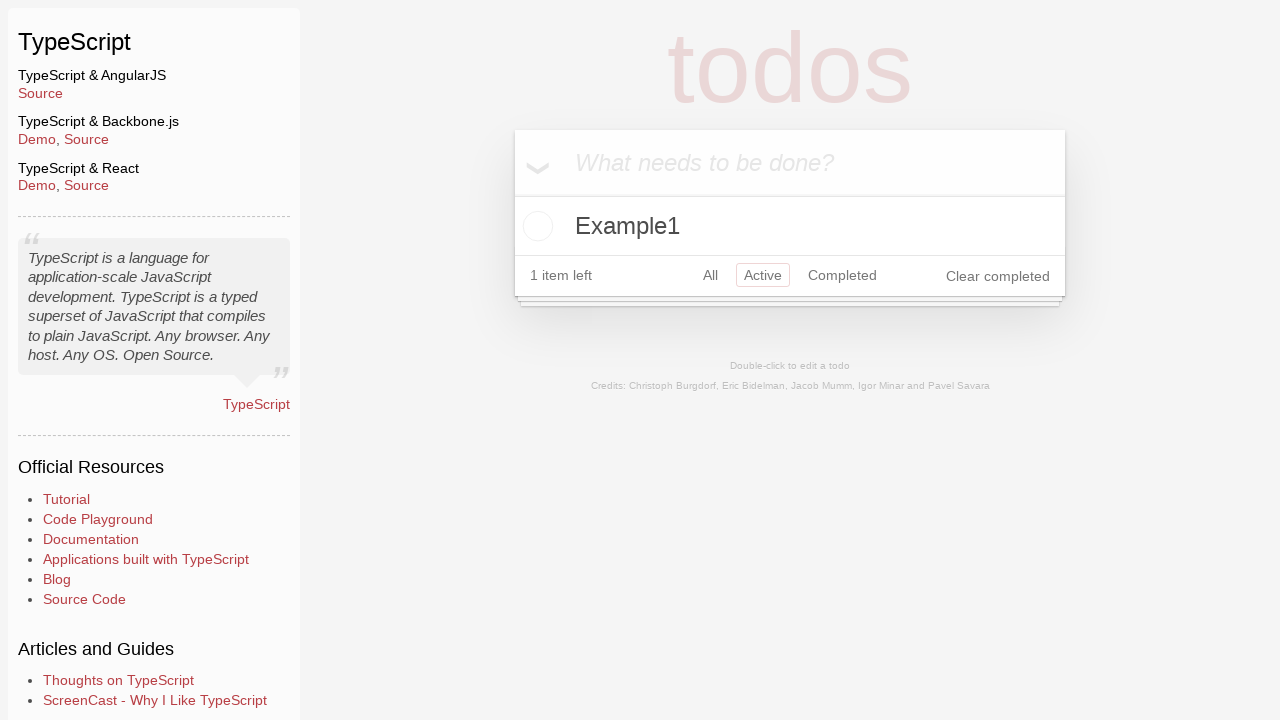

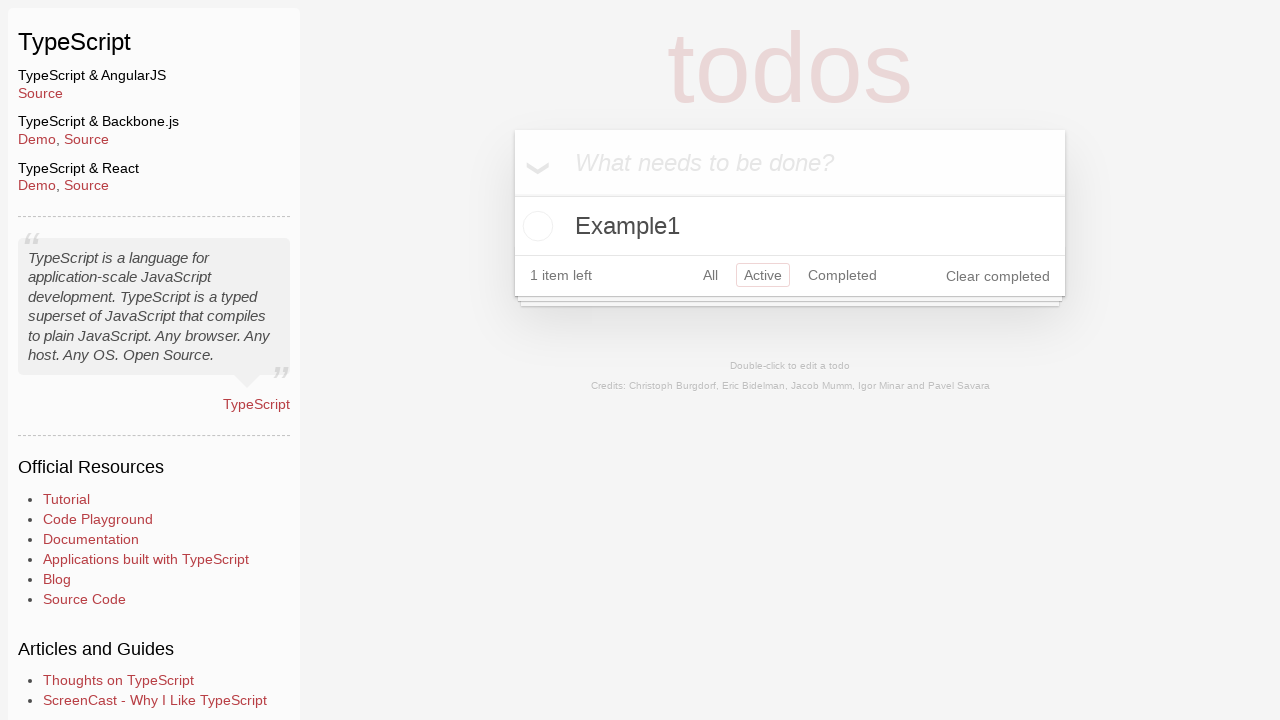